Tests AJAX functionality by clicking a "Change Content" button and waiting for dynamic text content ("HELLO!" and "I'm late!") to appear on the page.

Starting URL: https://v1.training-support.net/selenium/ajax

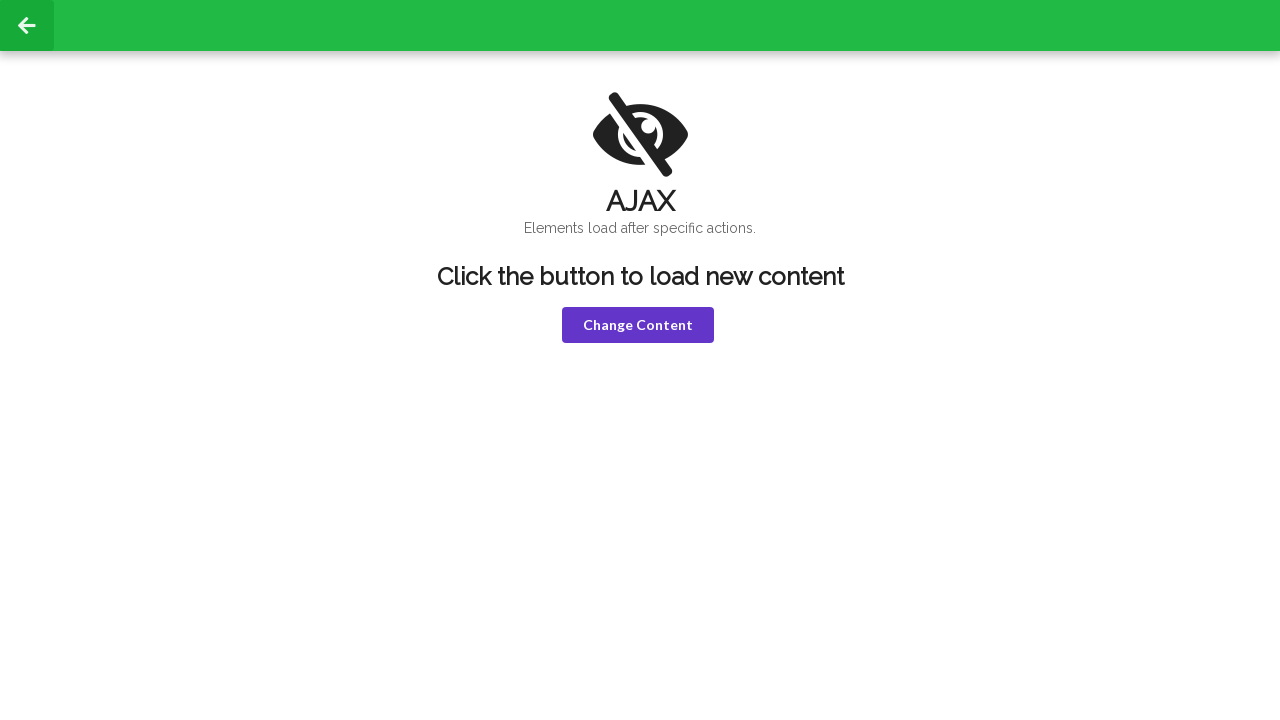

Clicked the 'Change Content' button (violet colored) at (638, 325) on button.violet
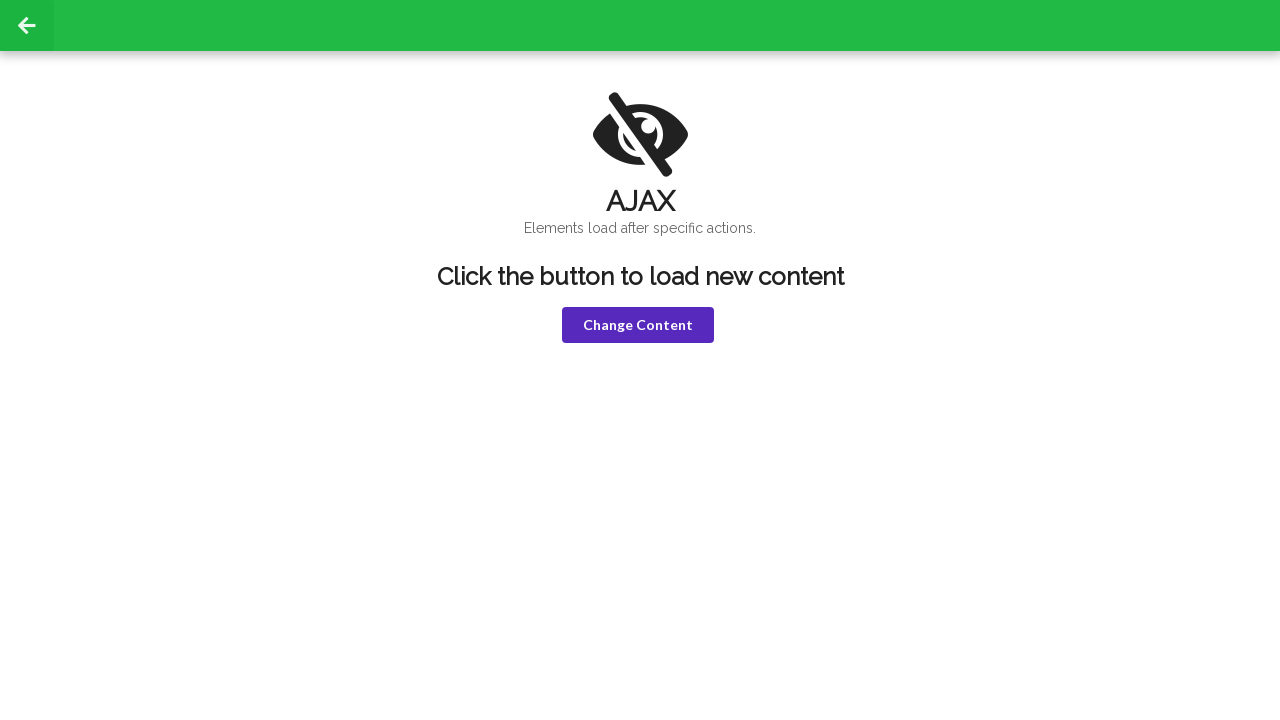

Waited for 'HELLO!' text to appear in h1 element
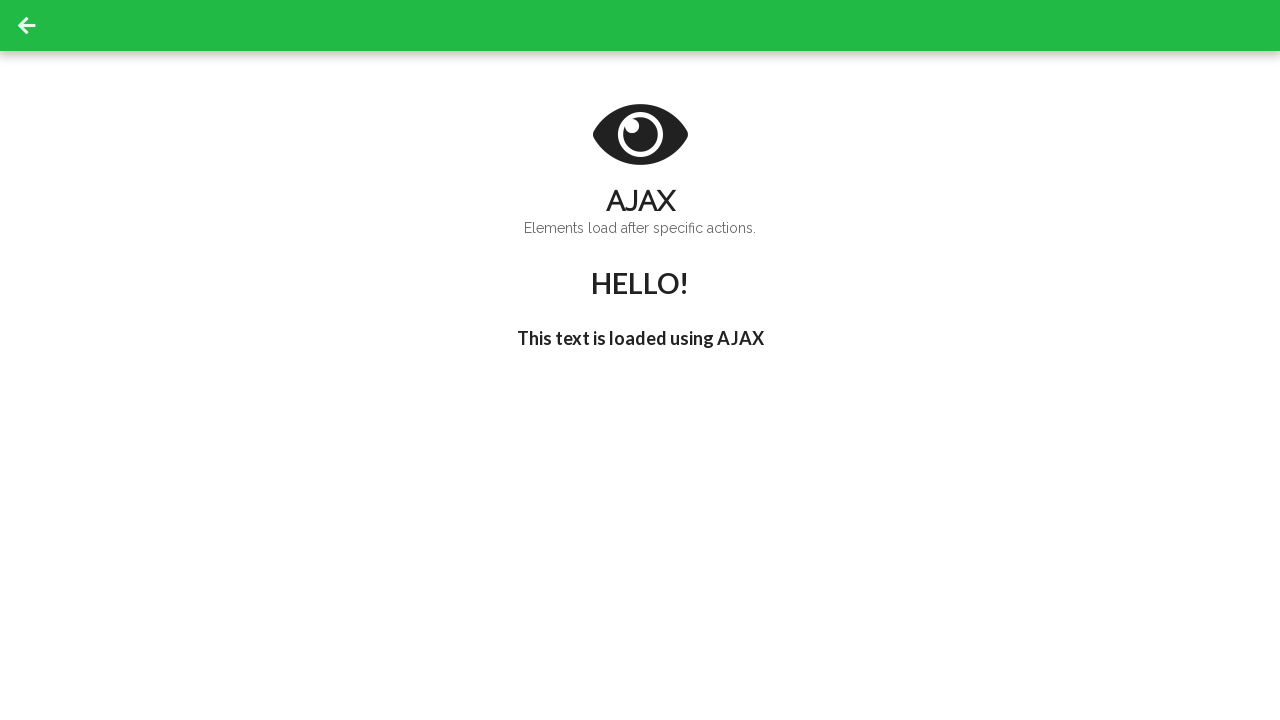

Waited for 'I'm late!' text to appear in h3 element
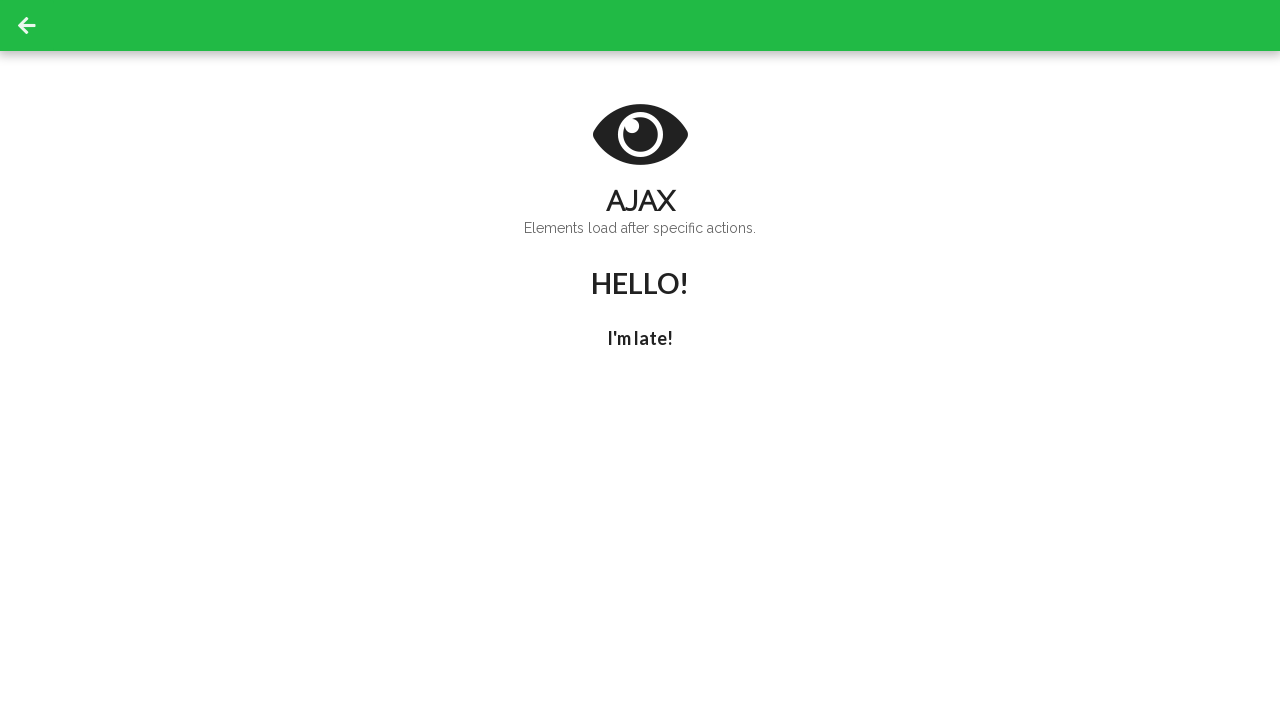

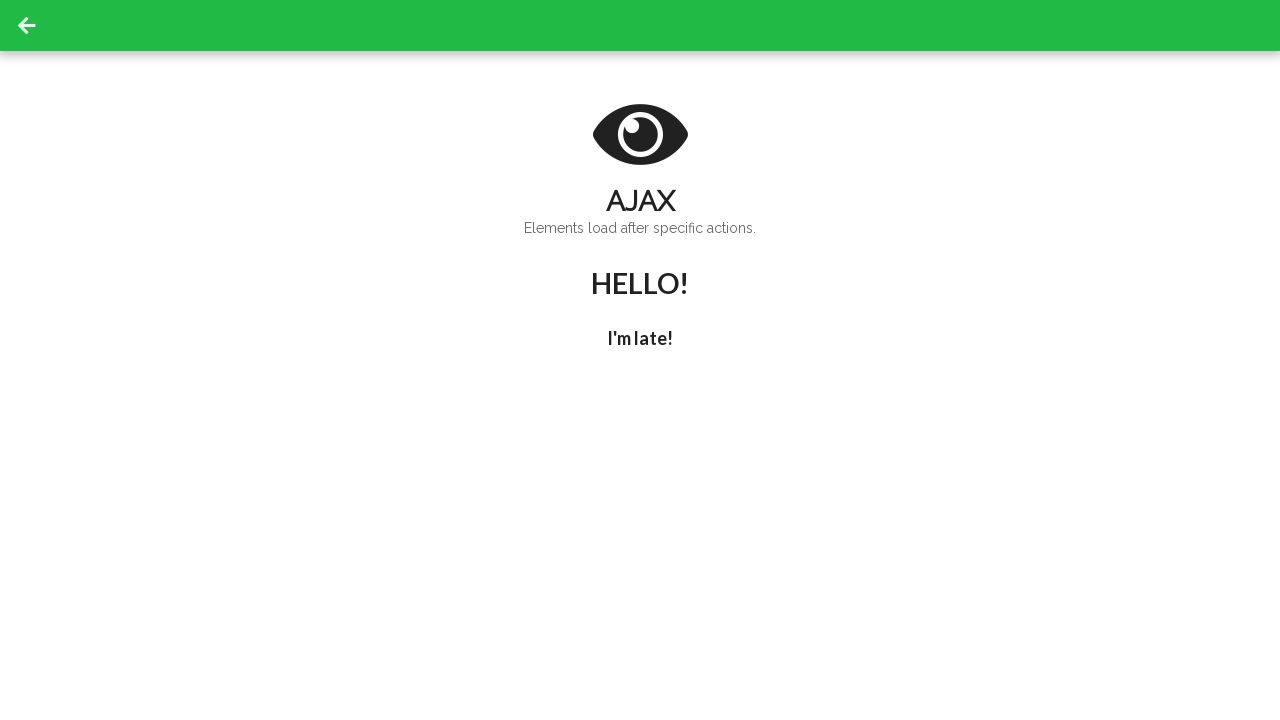